Navigates to Inshorts news website and verifies that news headlines are displayed on the page by waiting for headline elements to load.

Starting URL: https://inshorts.com/en/read

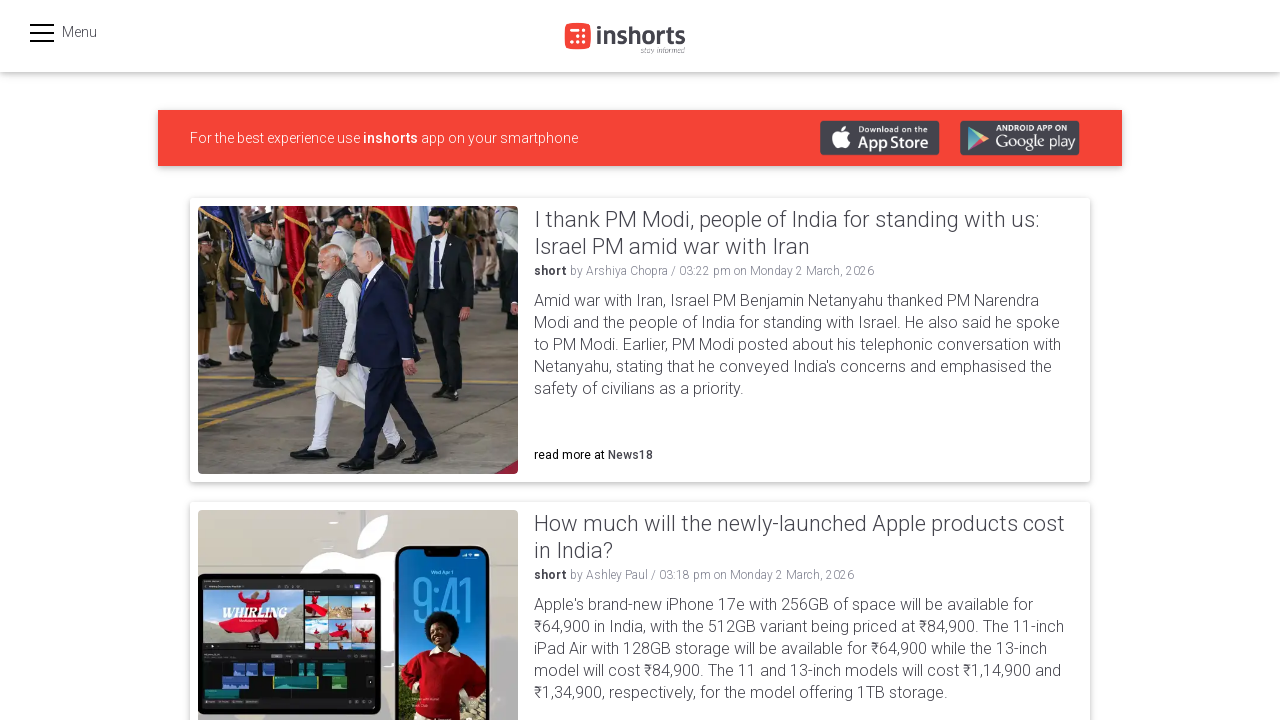

Navigated to Inshorts news website
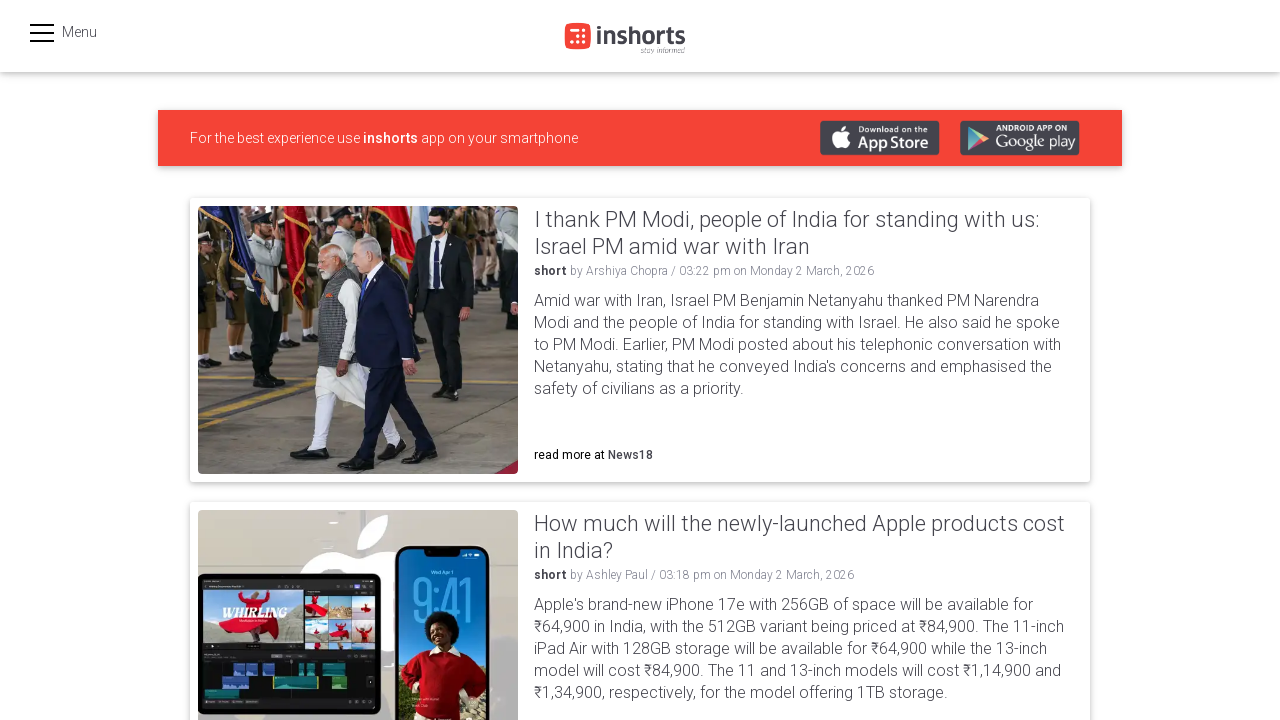

Waited for headline elements to load
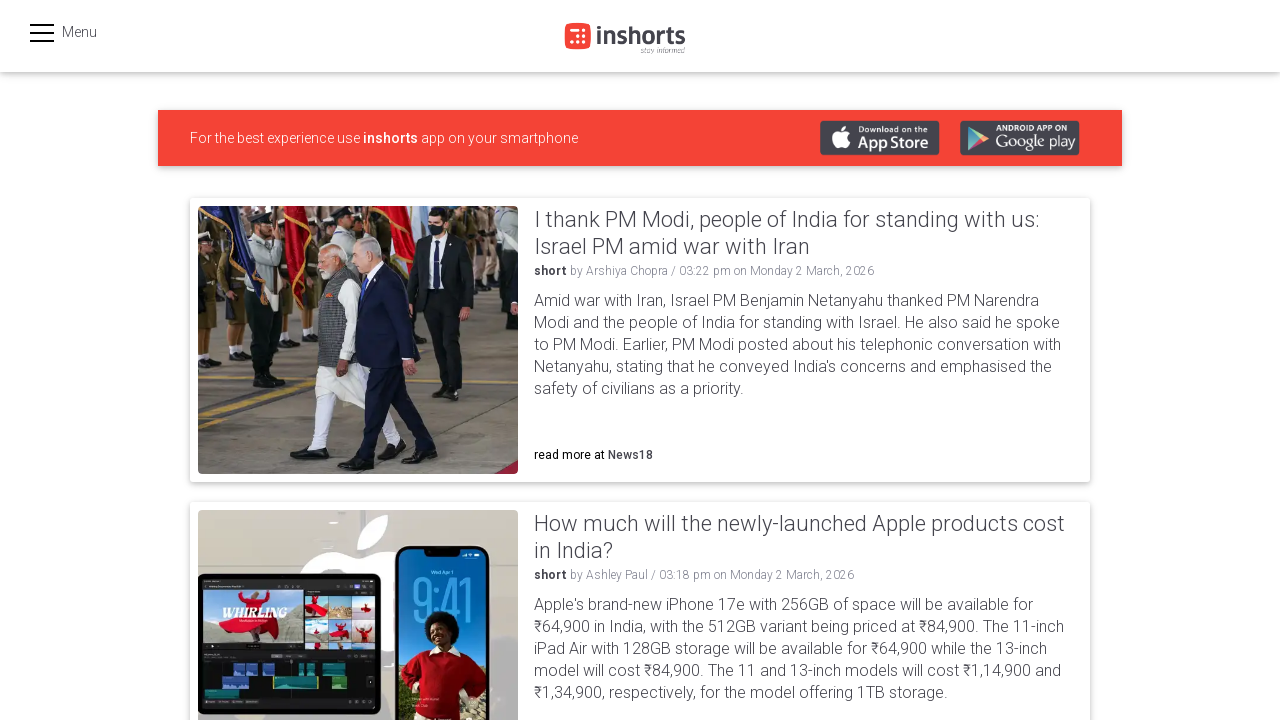

Located all headline elements on the page
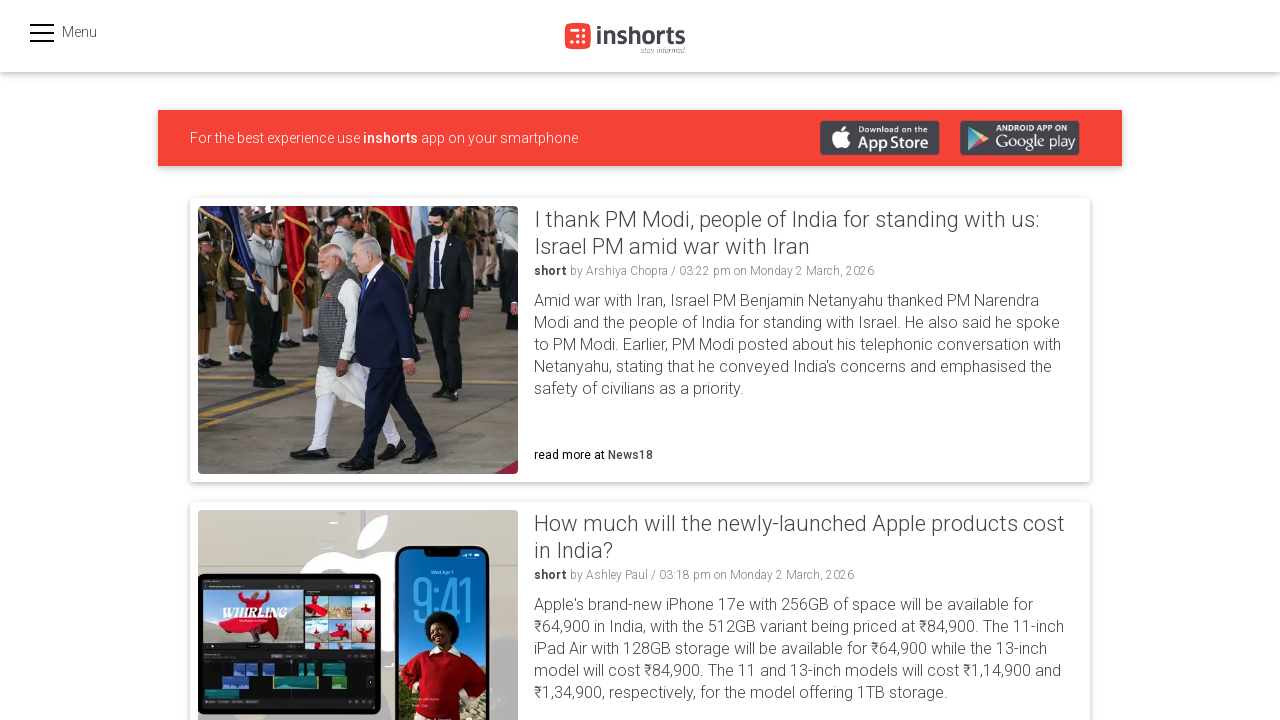

Verified that at least one headline is present on the page
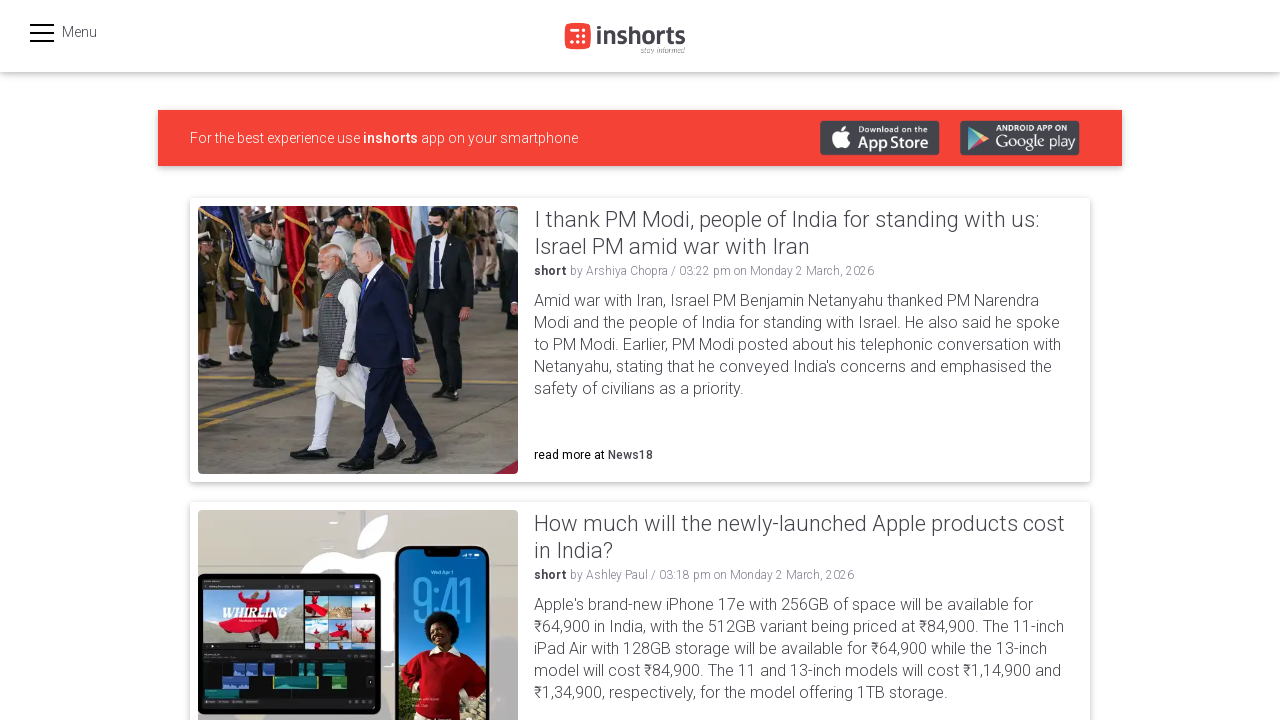

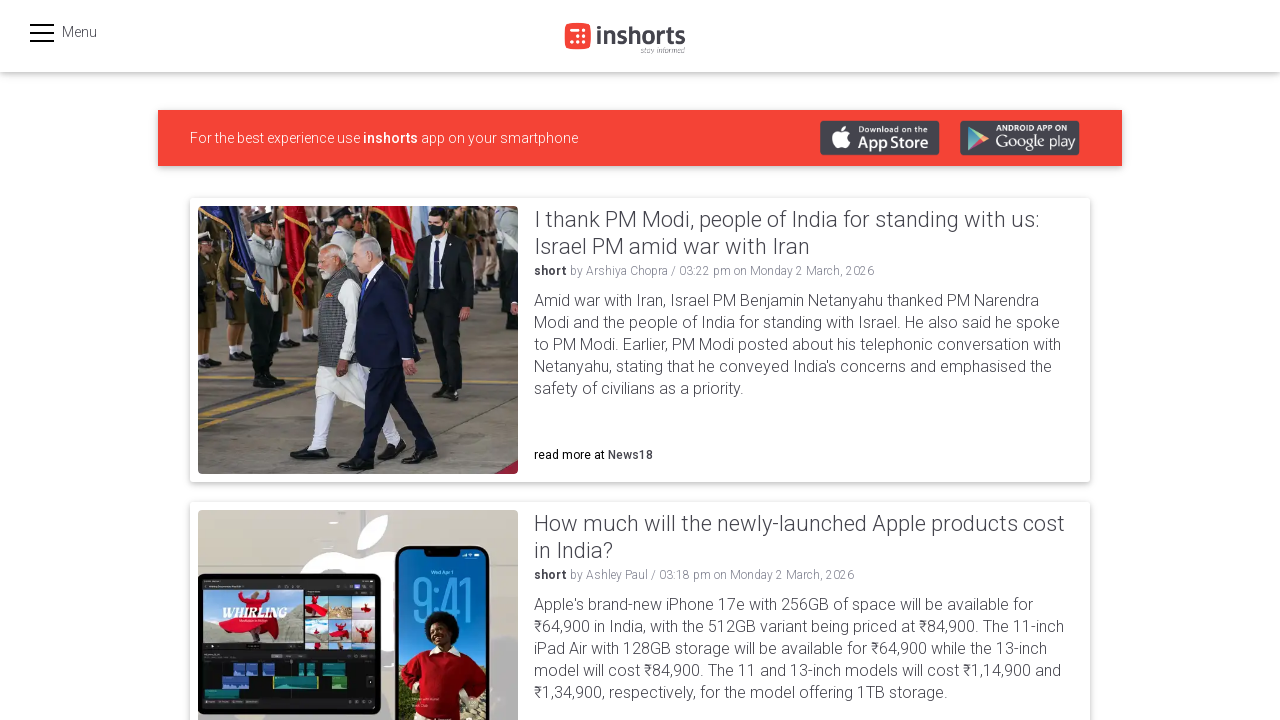